Tests table functionality on a training website by verifying table structure (rows/columns), reading cell values, clicking a column header to sort the table, and verifying footer content.

Starting URL: https://v1.training-support.net/selenium/tables

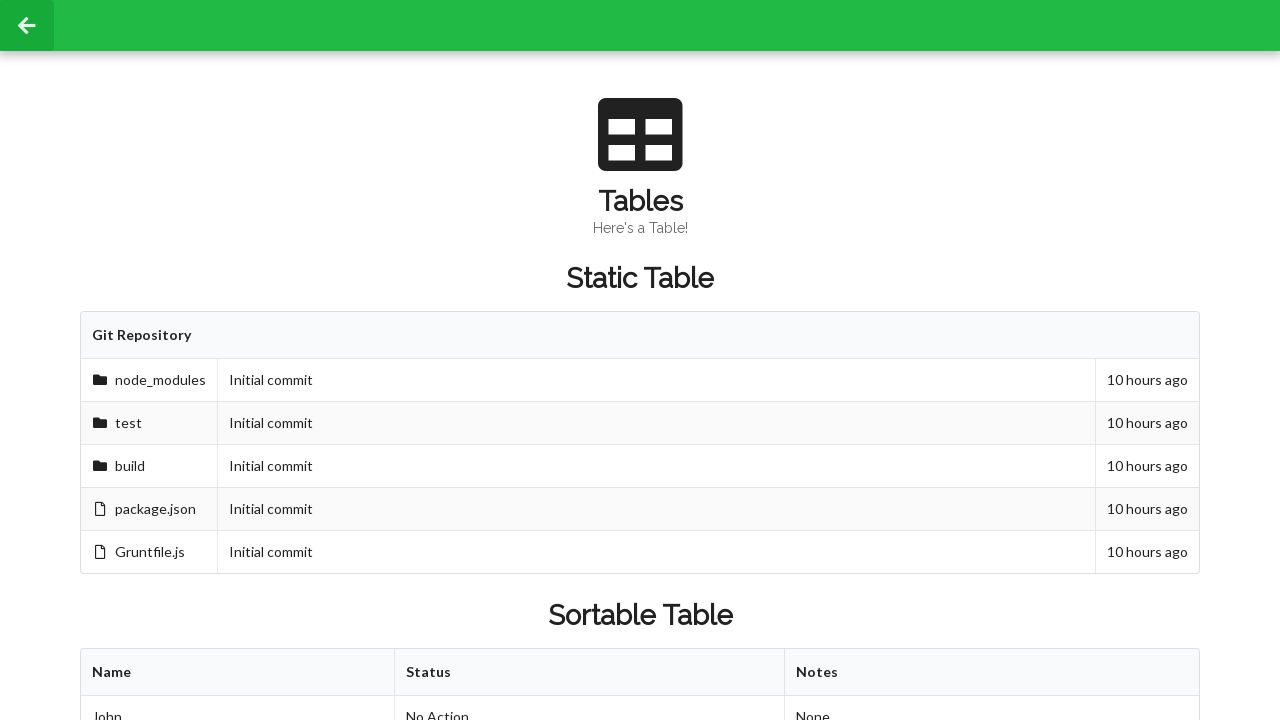

Waited for sortable table to be present
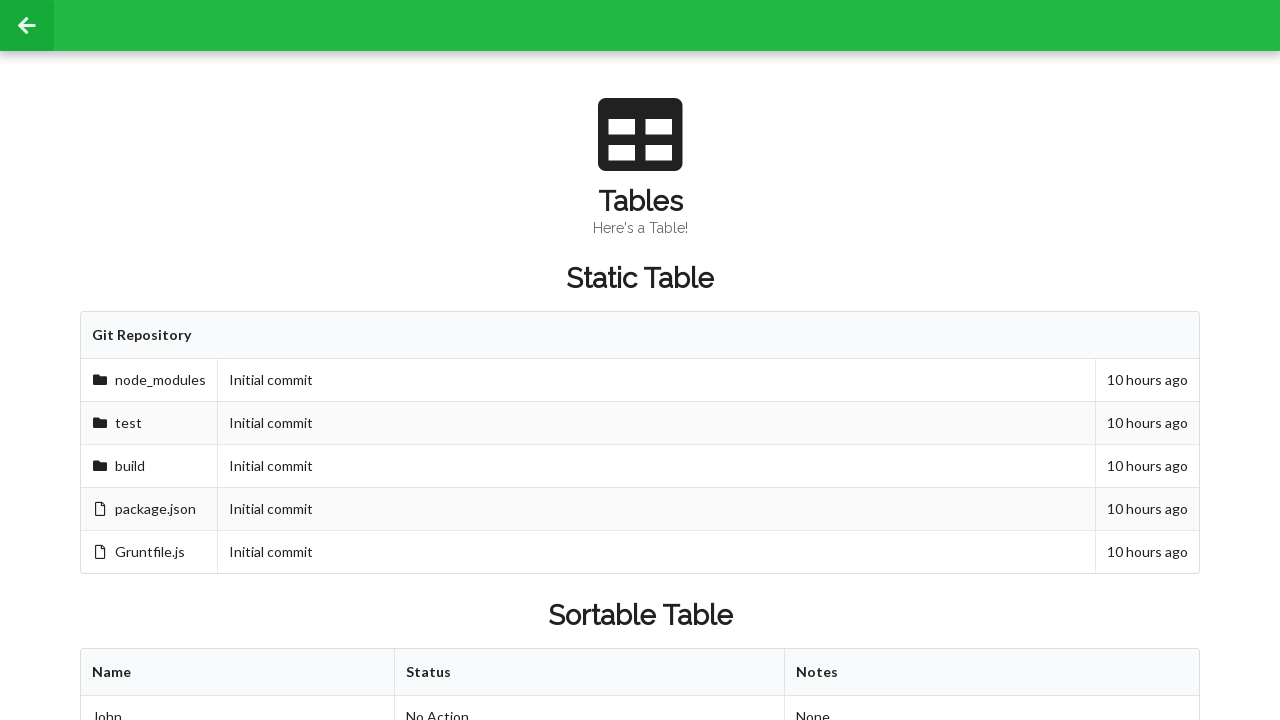

Verified table columns exist in first row
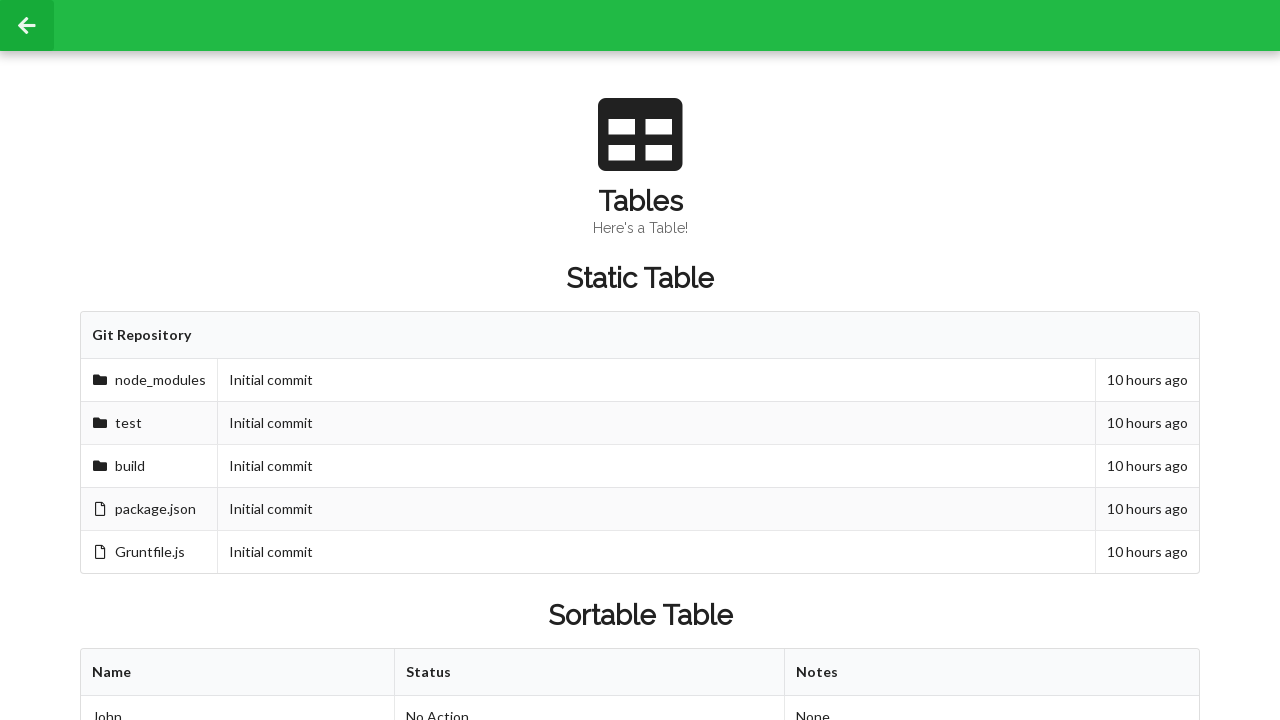

Verified table rows exist
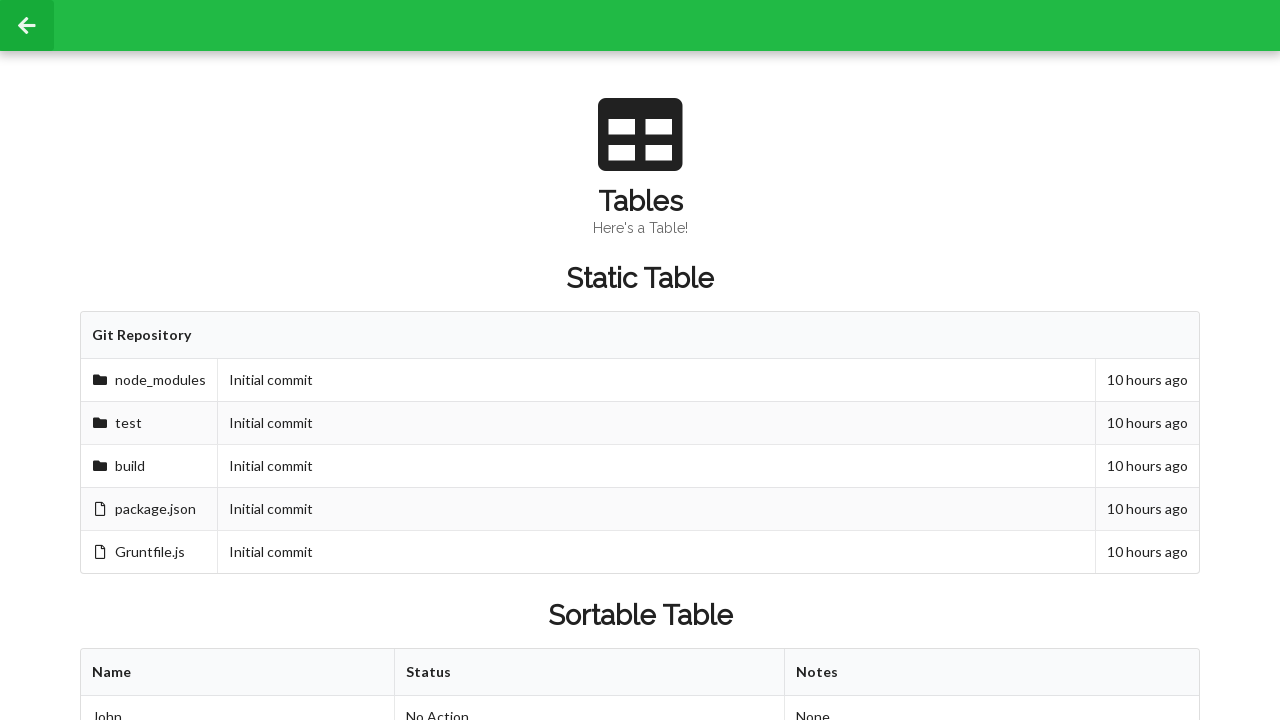

Located cell value at second row, second column
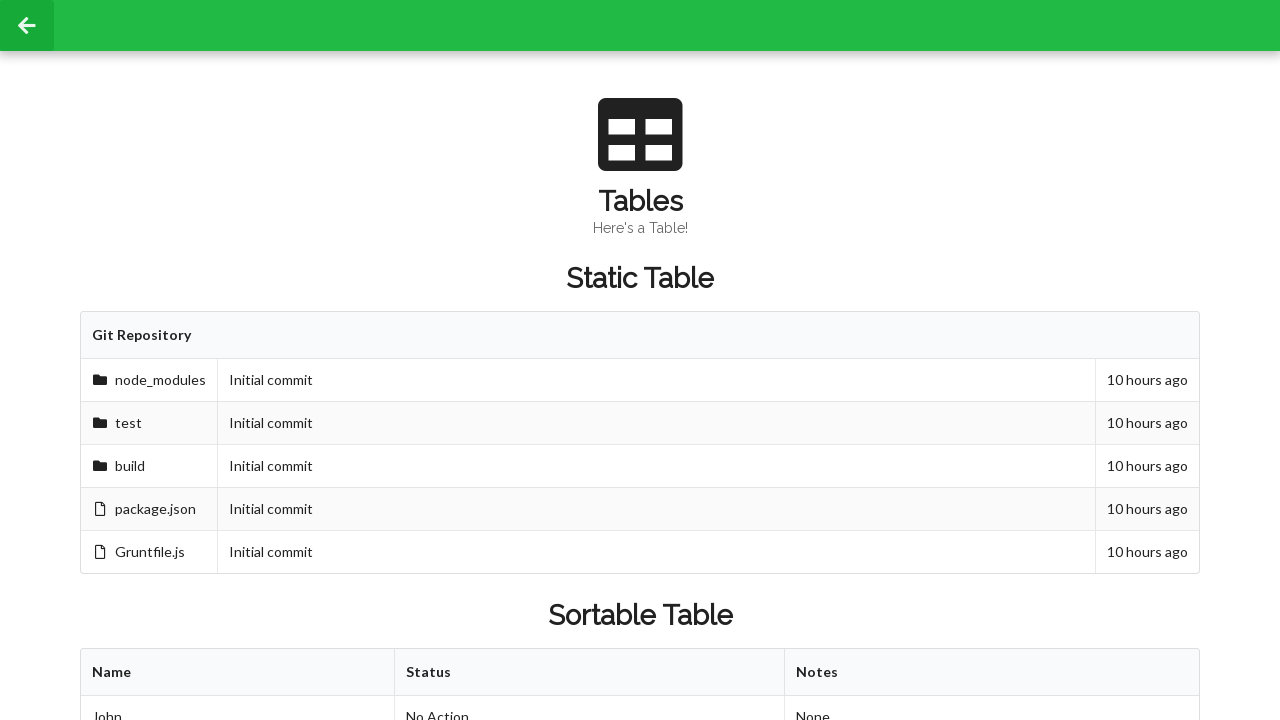

Clicked first column header to sort table at (238, 673) on xpath=//table[@id='sortableTable']/thead/tr/th
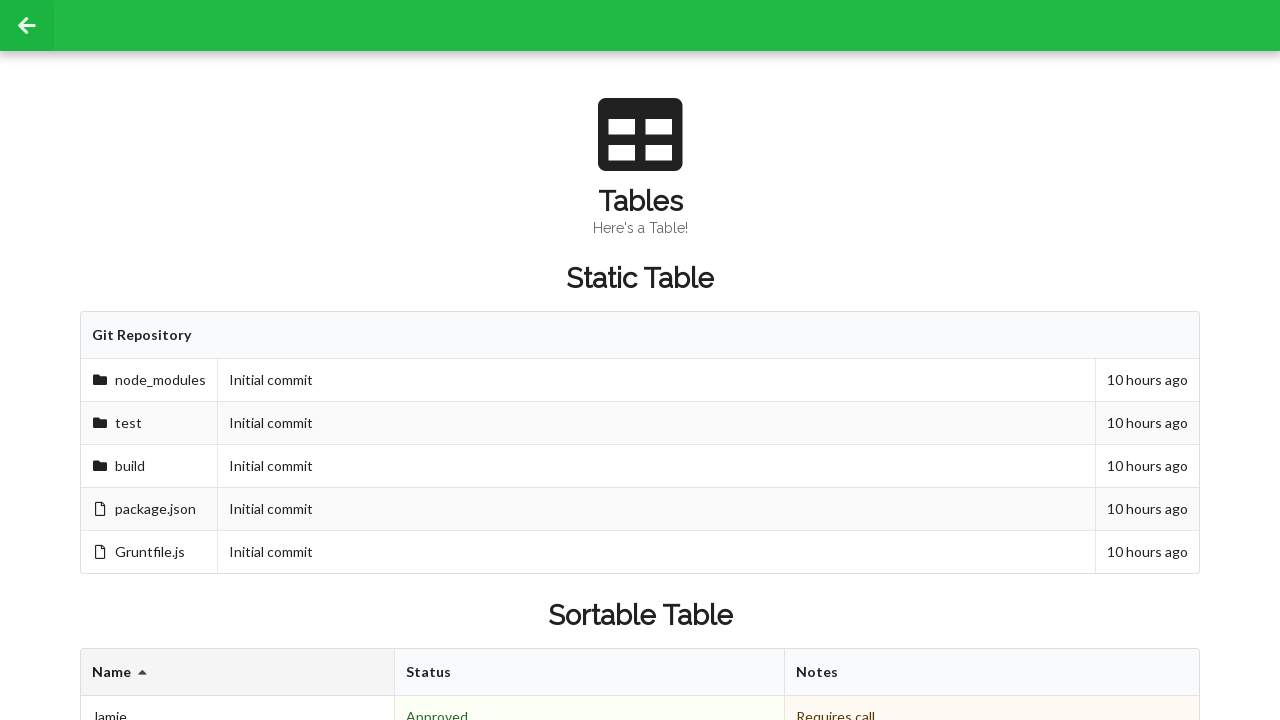

Waited for table to be sorted and verified cell accessibility
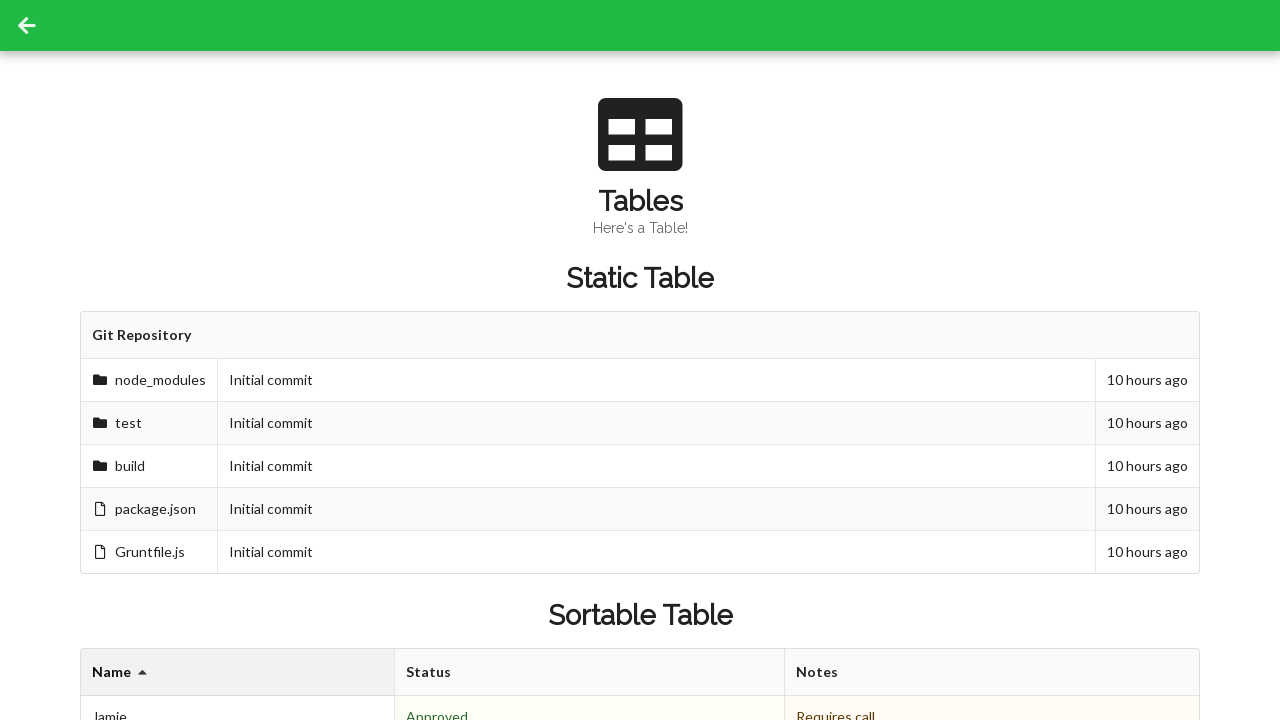

Verified footer cells exist
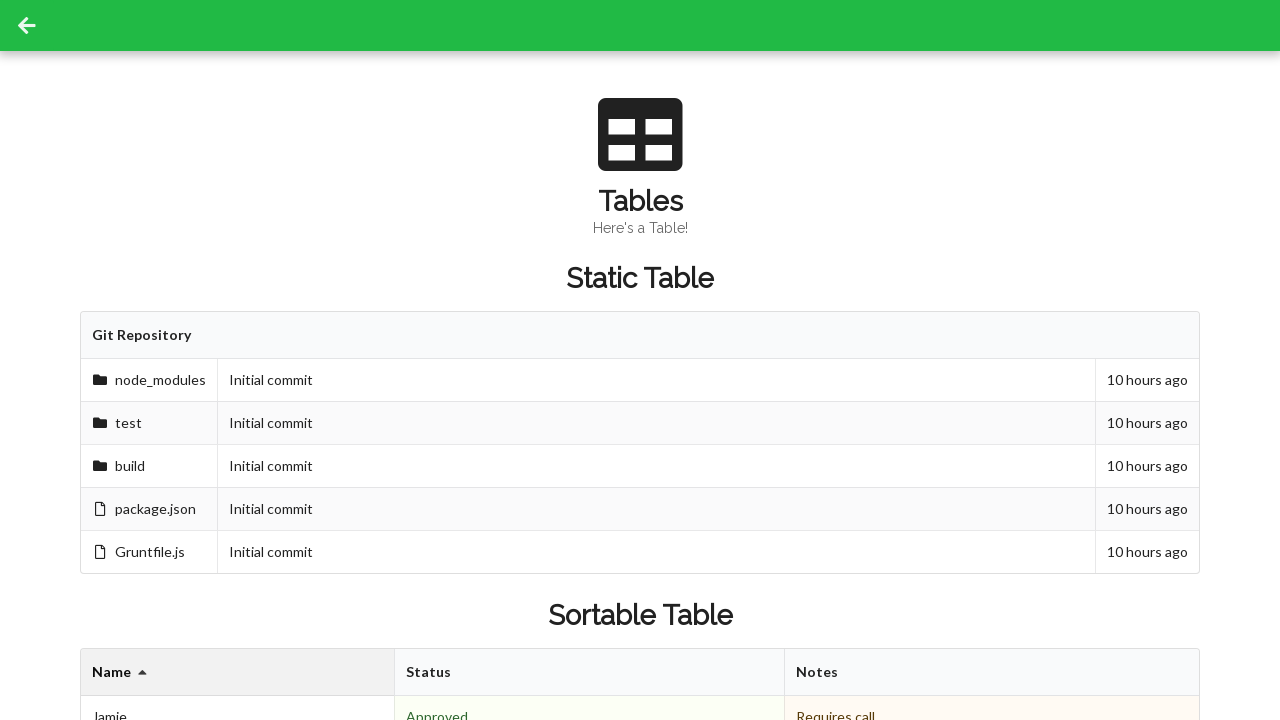

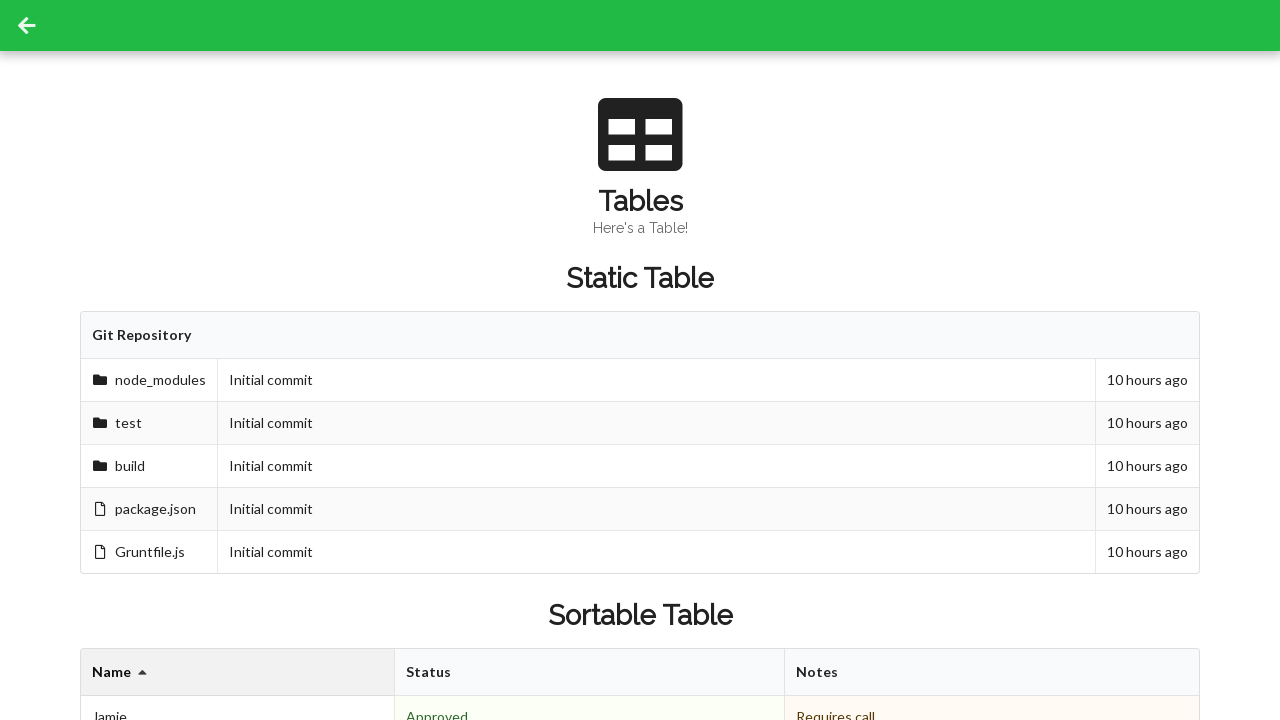